Navigates to Trello homepage and clicks the register/sign up button to initiate the account creation flow

Starting URL: https://trello.com/home

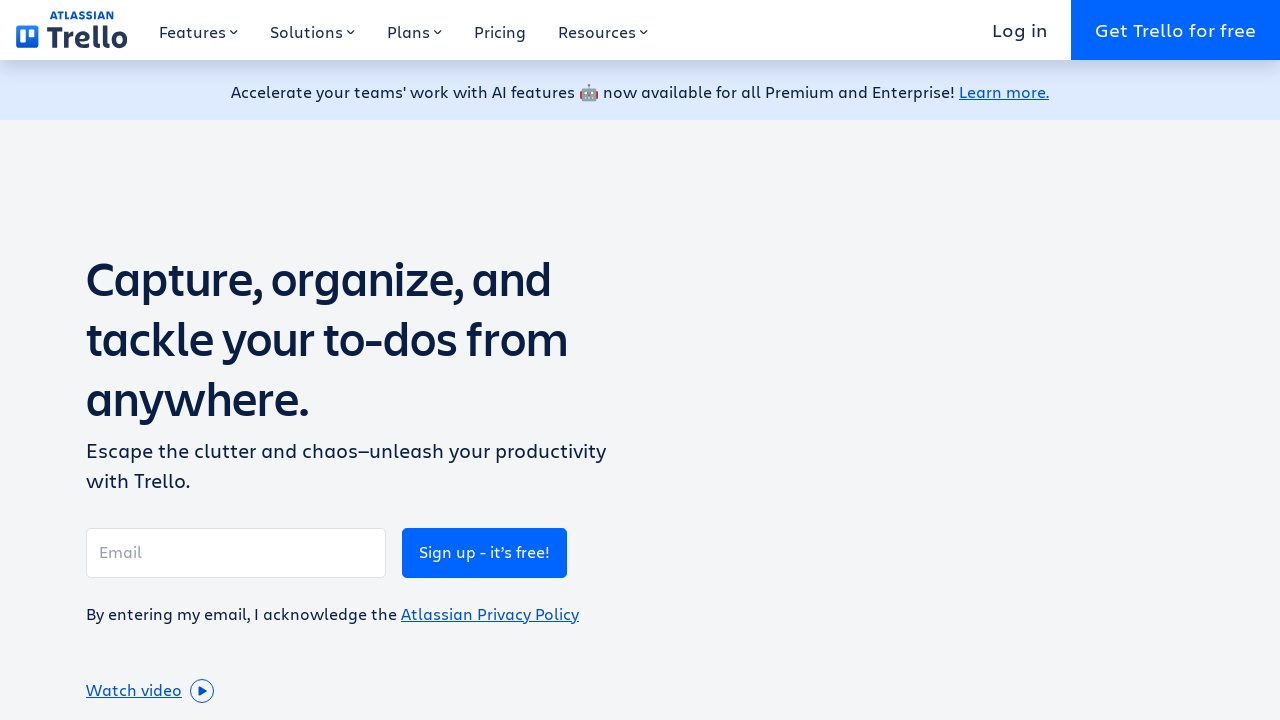

Navigated to Trello homepage
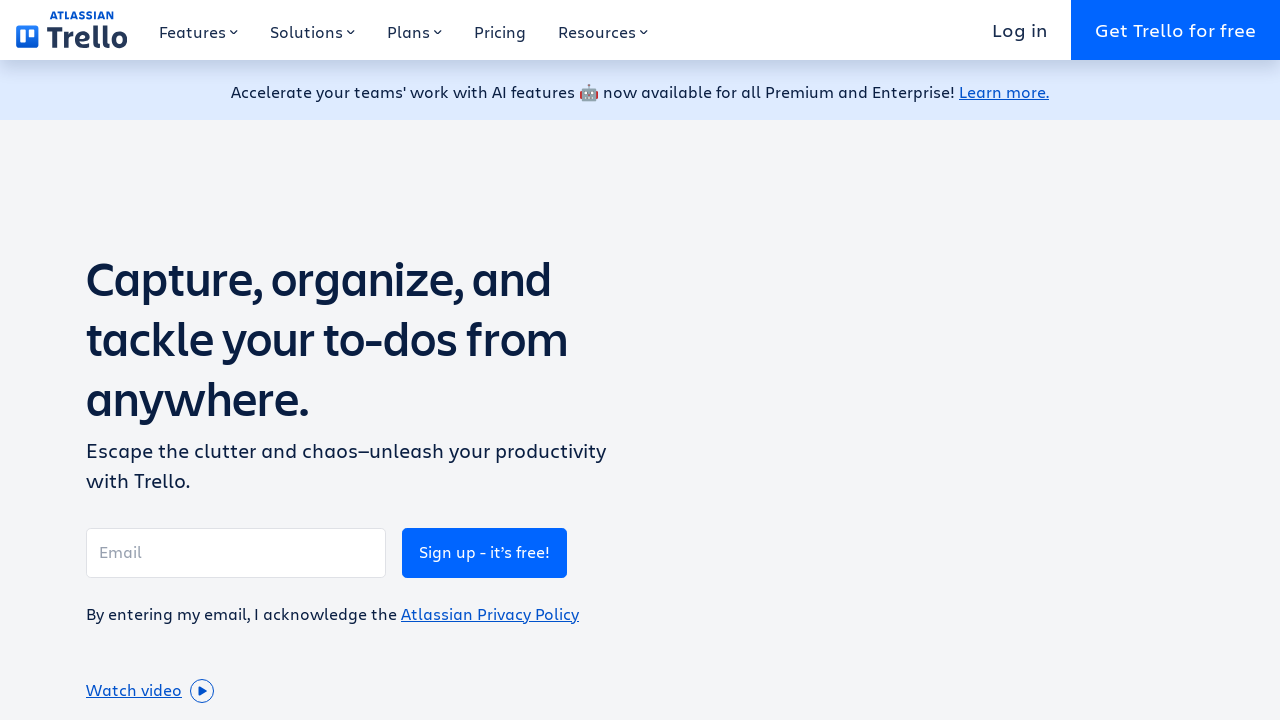

Clicked the register/sign up button to initiate account creation flow at (1176, 30) on a:has-text('Get Trello for free')
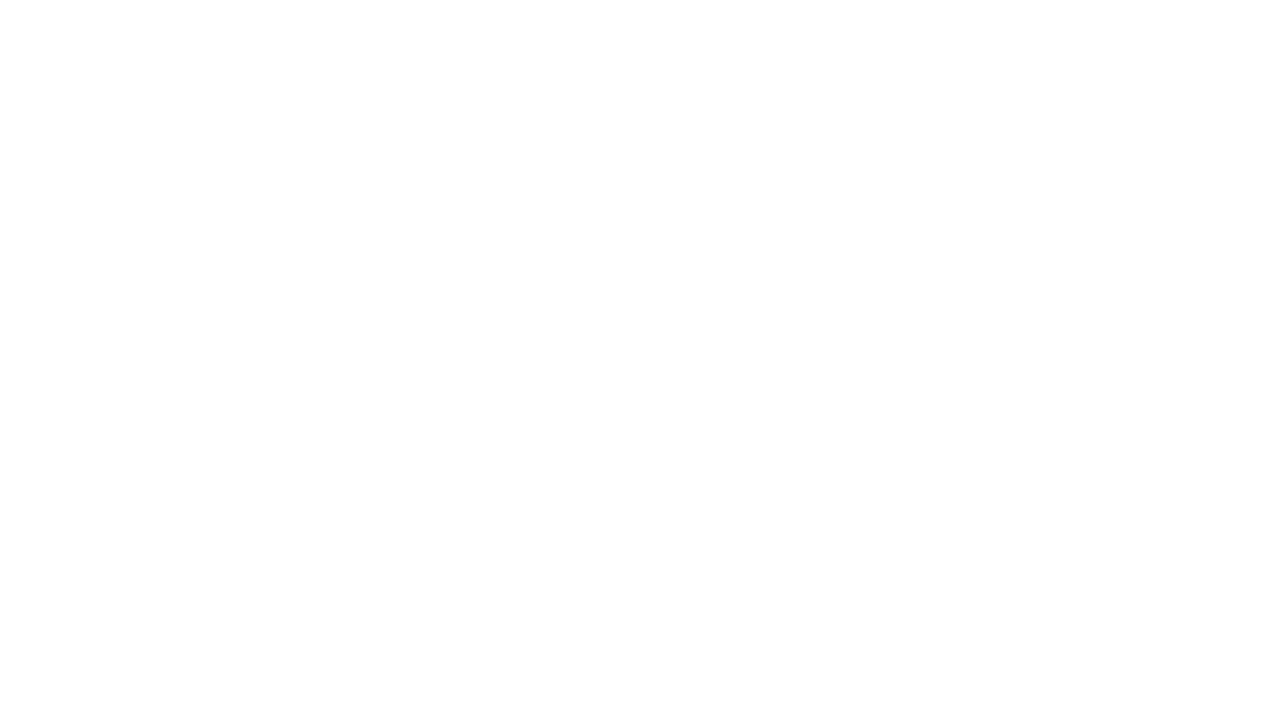

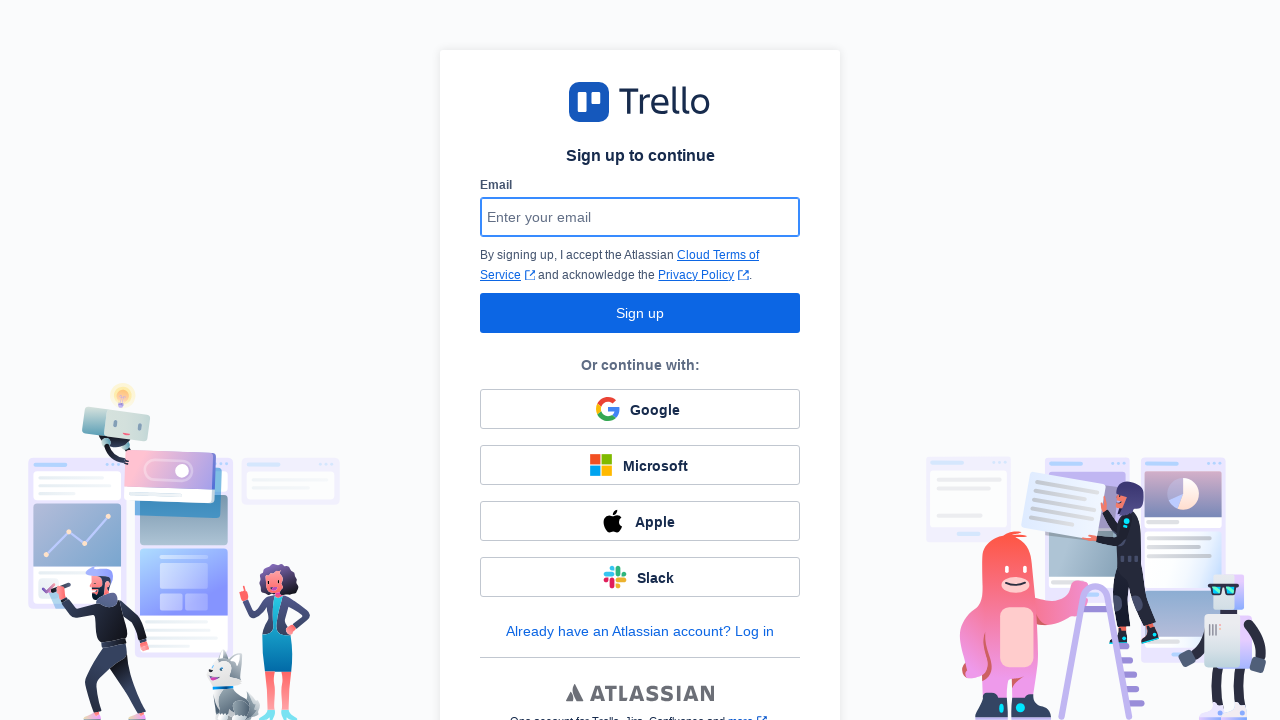